Tests the Node.js homepage by clicking the "Get Node.js®" download button

Starting URL: https://nodejs.org/en

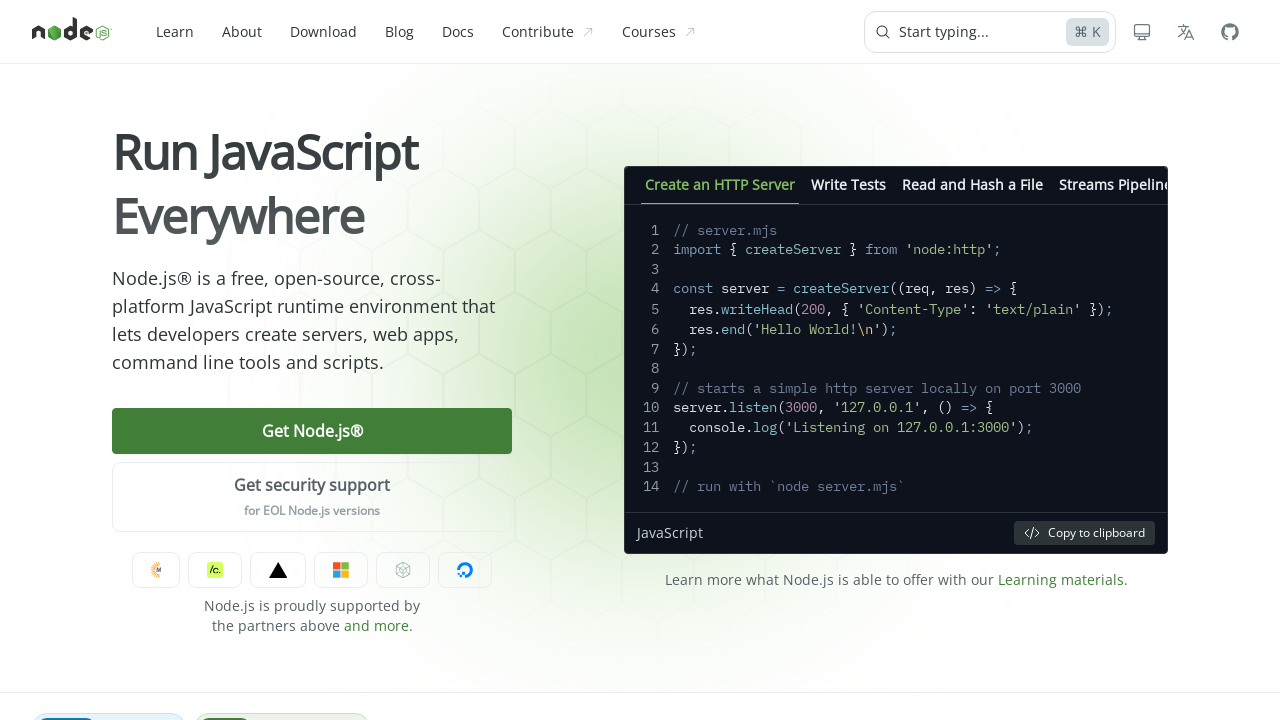

Navigated to Node.js homepage at https://nodejs.org/en
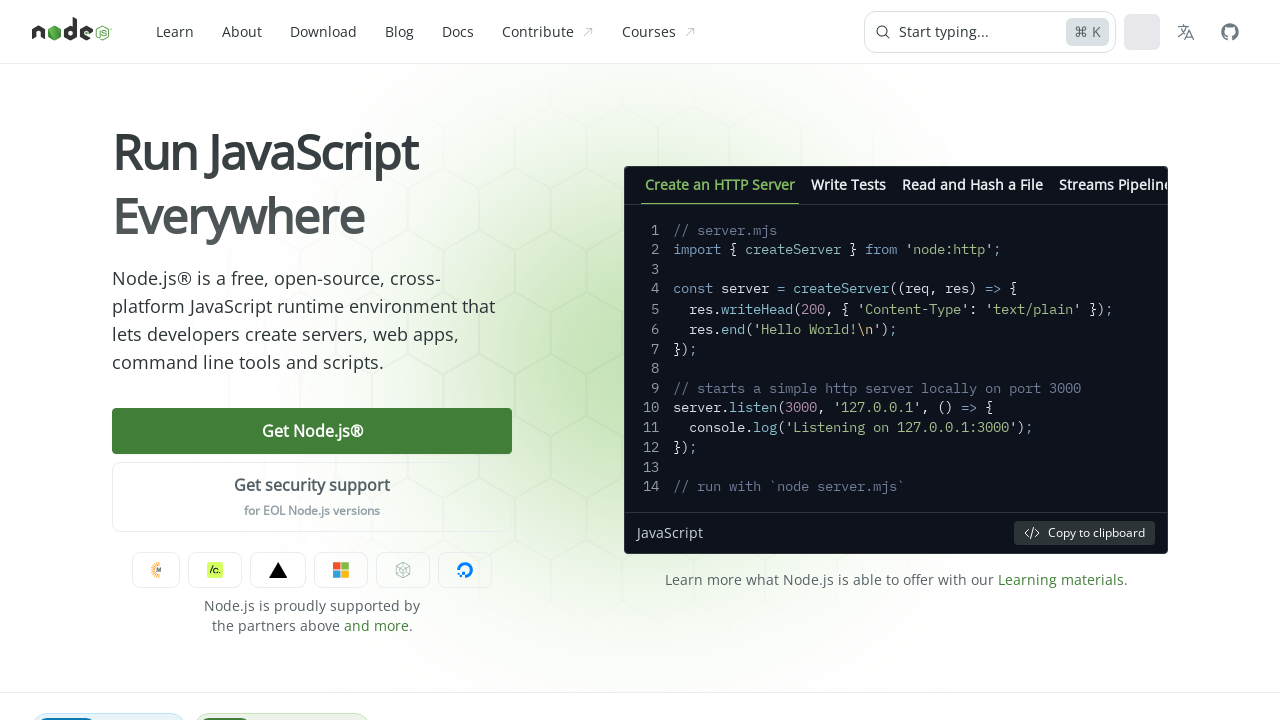

Clicked the 'Get Node.js®' download button at (312, 431) on internal:role=button[name="Get Node.js®"i]
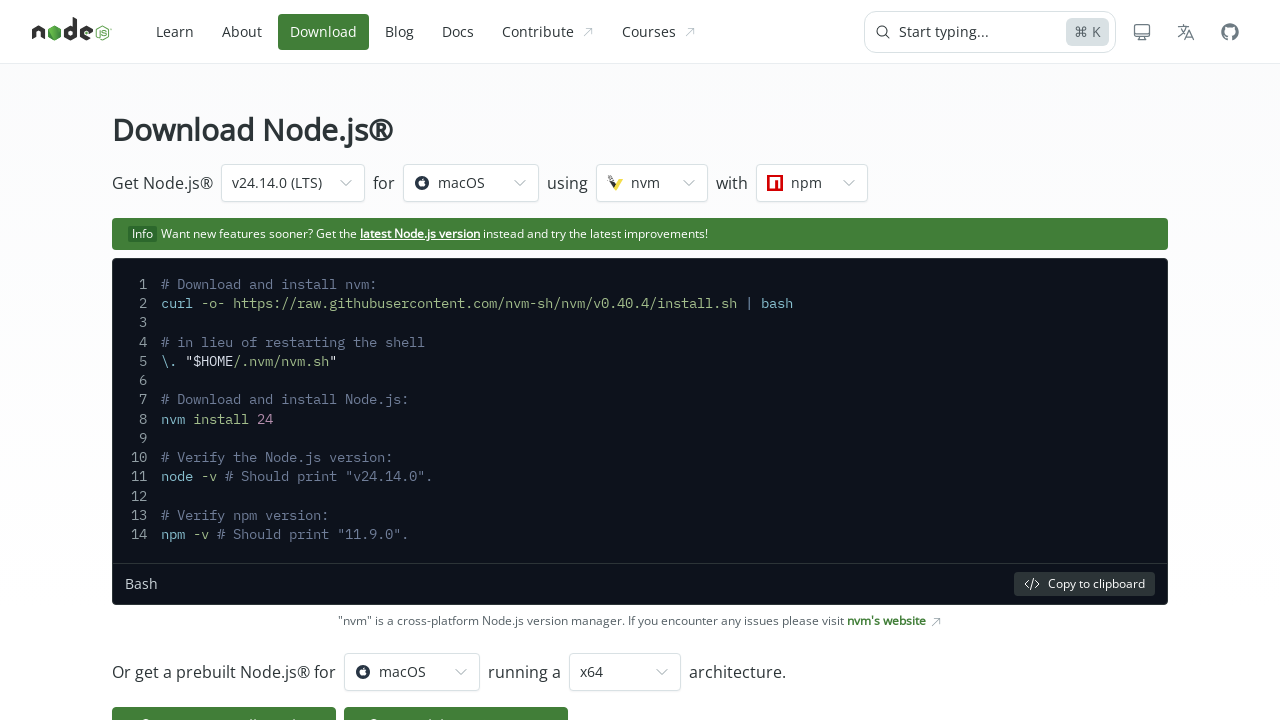

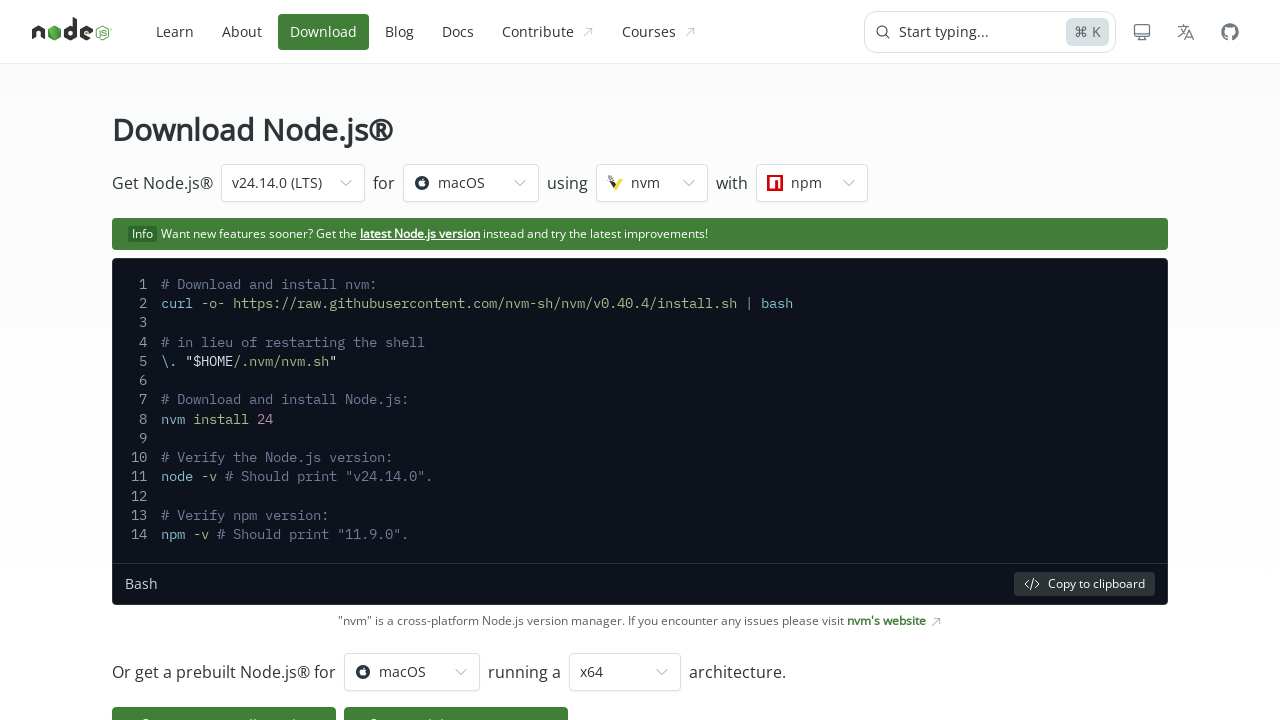